Tests checkbox selection state by checking initial states, clicking both checkboxes, and verifying the changed states

Starting URL: https://the-internet.herokuapp.com/checkboxes

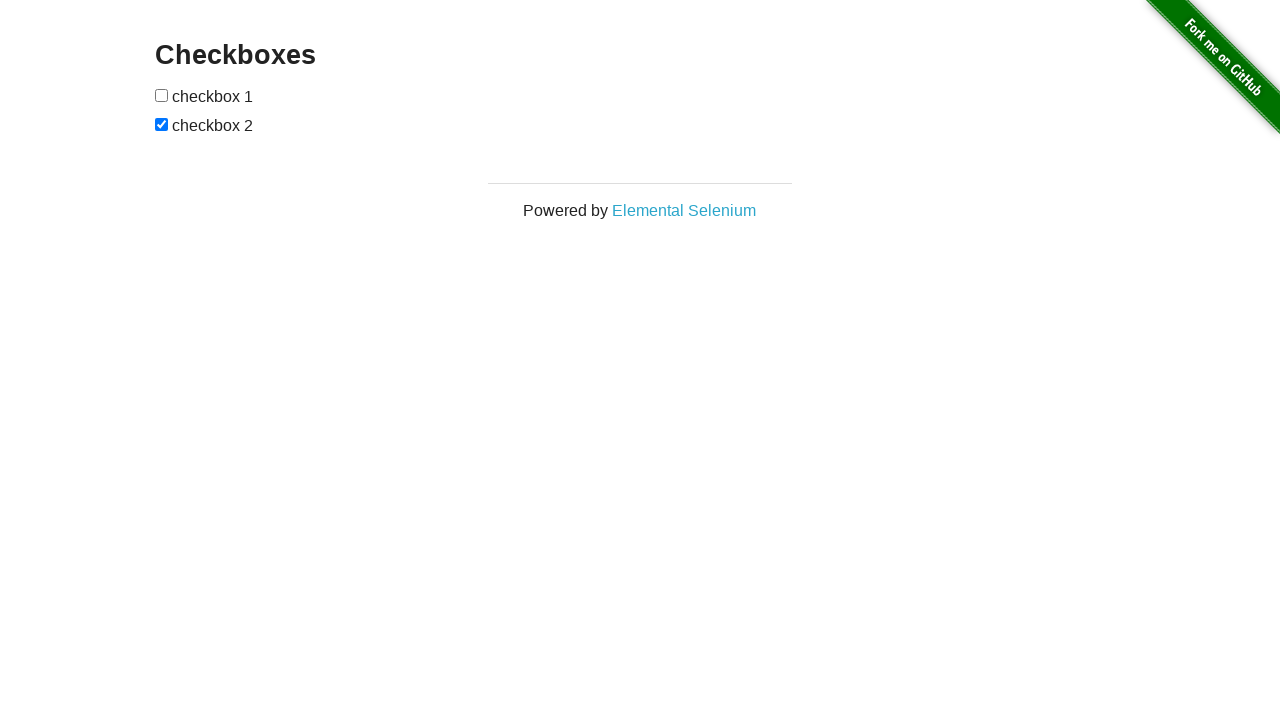

Navigated to checkboxes test page
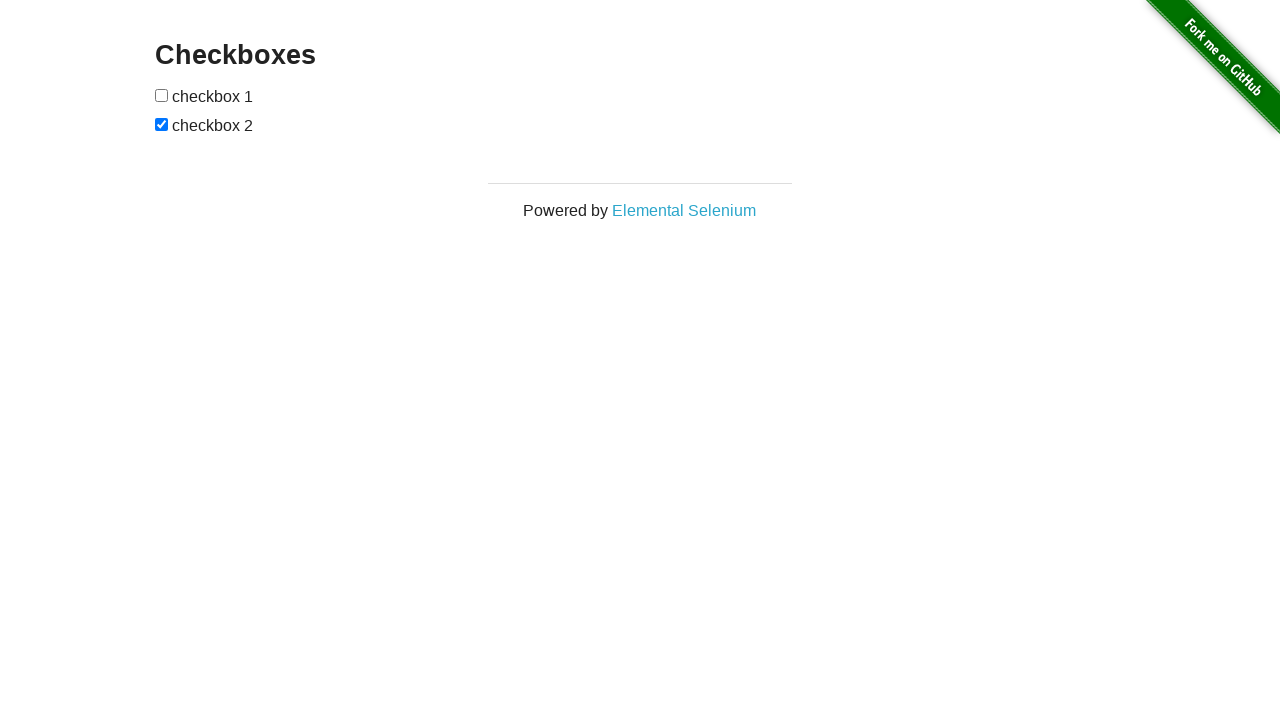

Located both checkboxes on the page
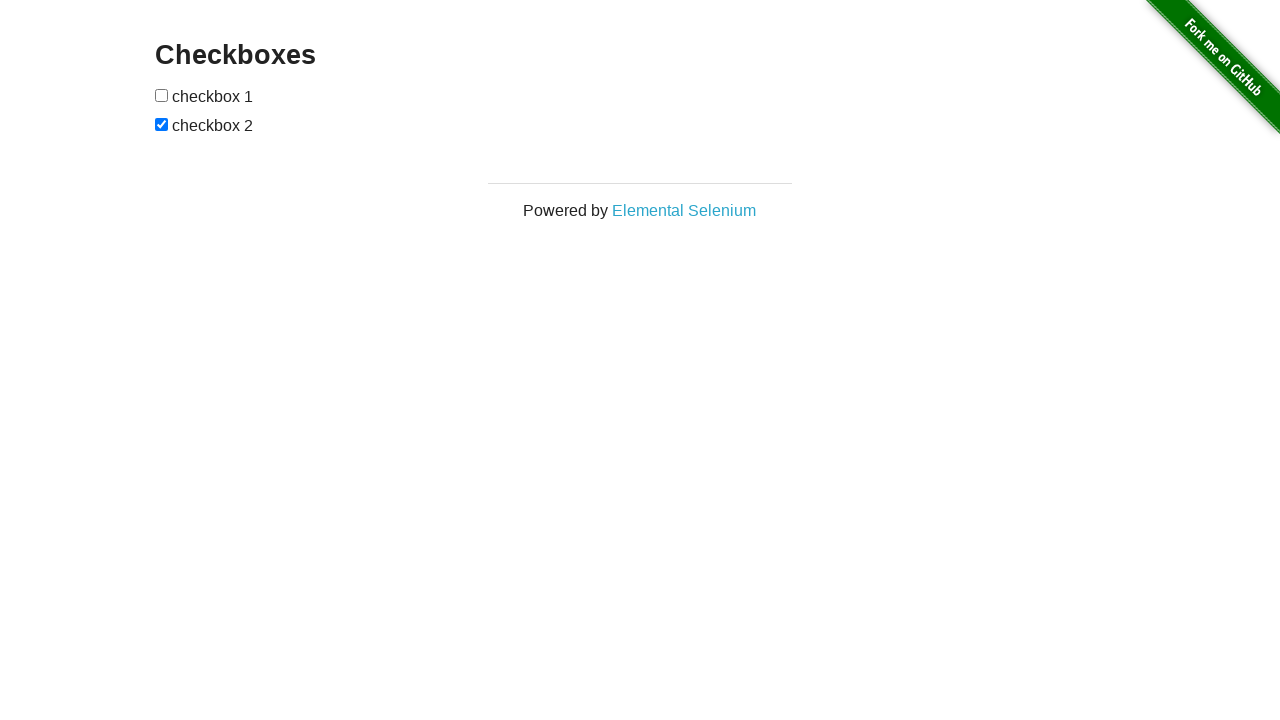

Checked initial state of checkbox 1
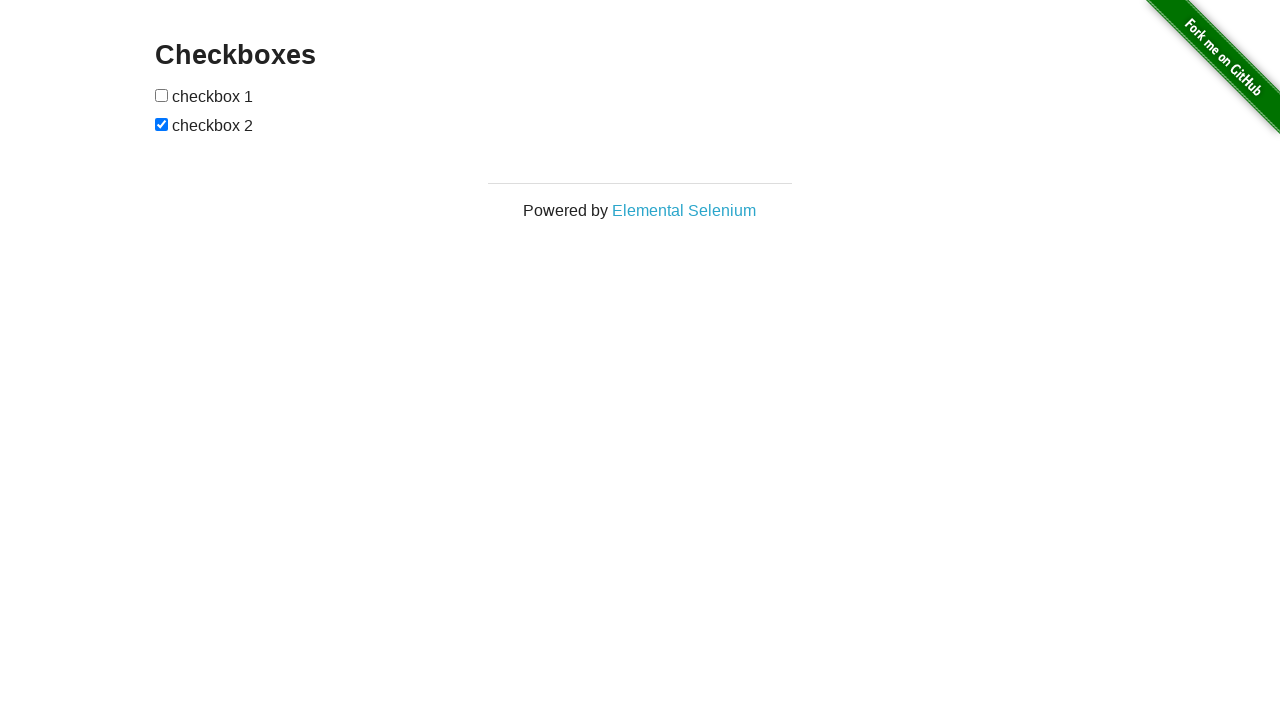

Checked initial state of checkbox 2
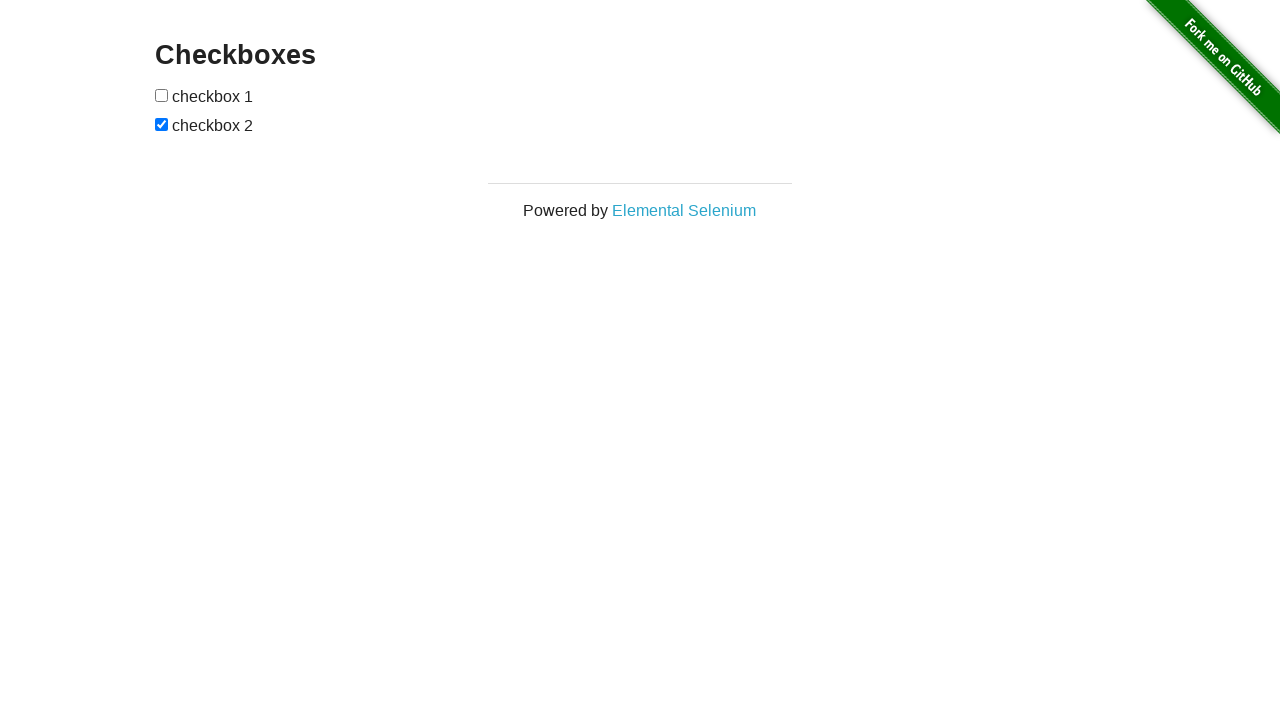

Clicked checkbox 1 to toggle its state at (162, 95) on (//form/input)[1]
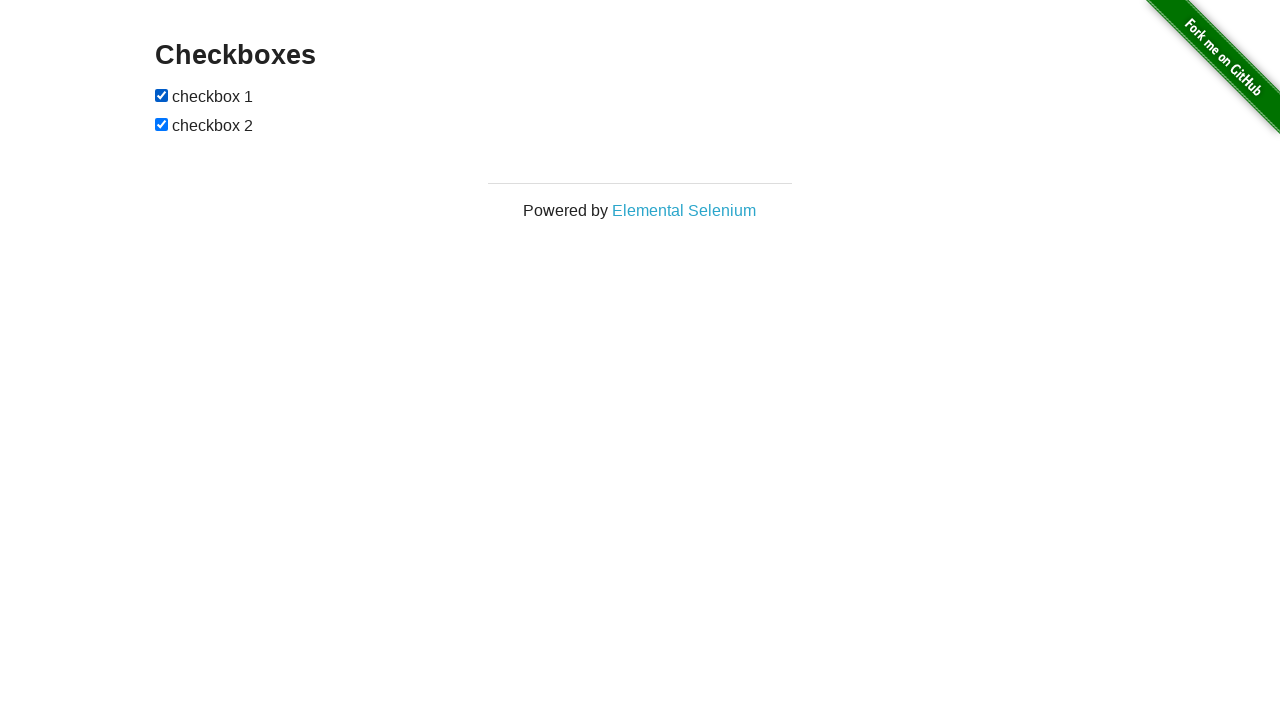

Clicked checkbox 2 to toggle its state at (162, 124) on (//form/input)[2]
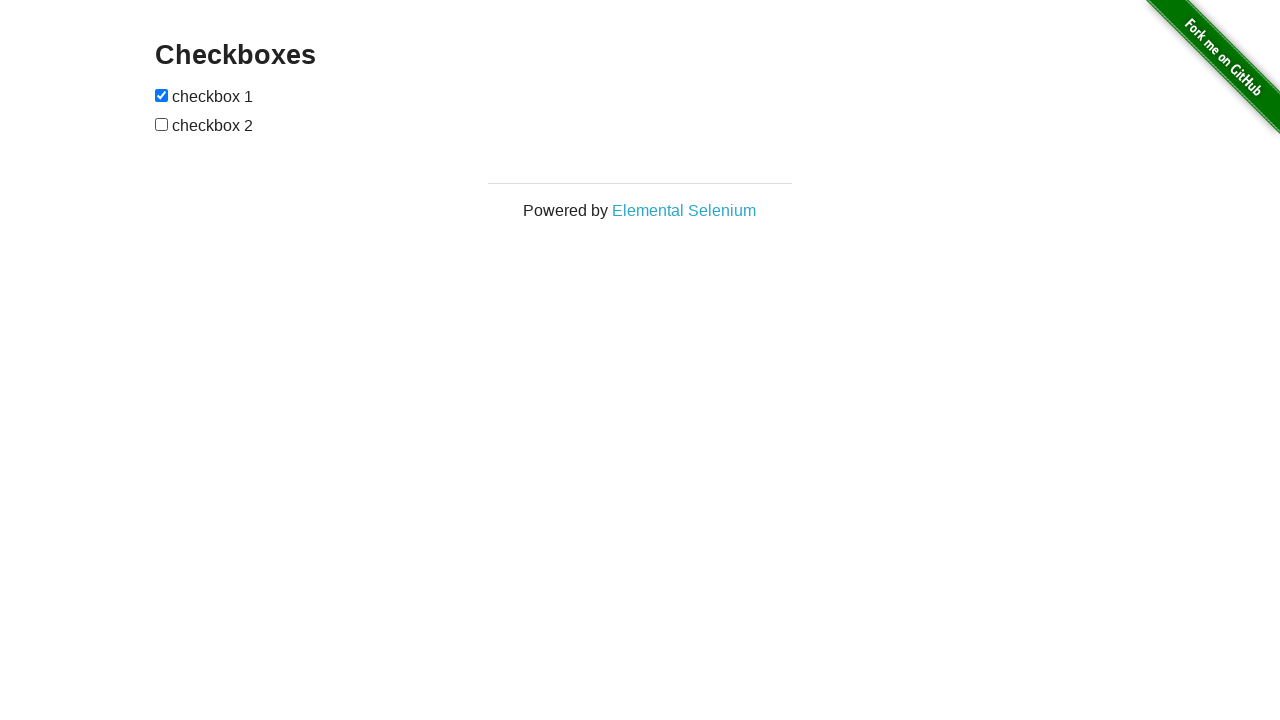

Separator before verifying final states
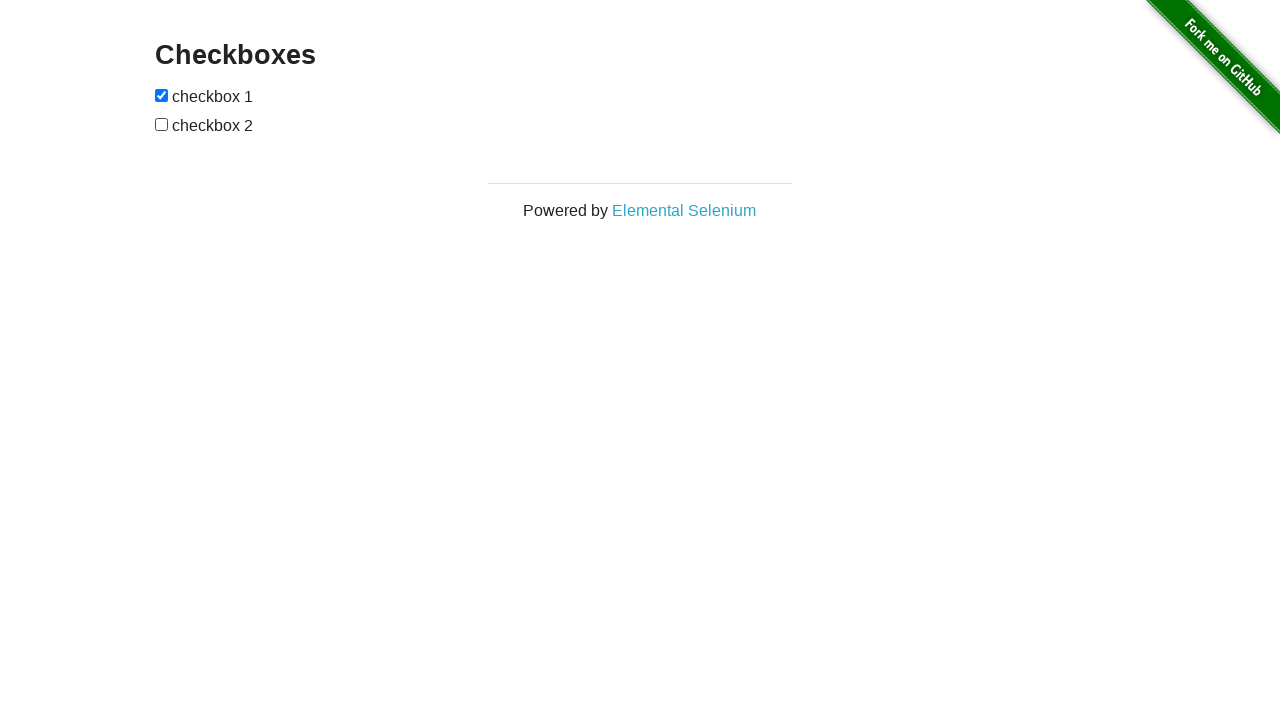

Verified final state of checkbox 1 after clicking
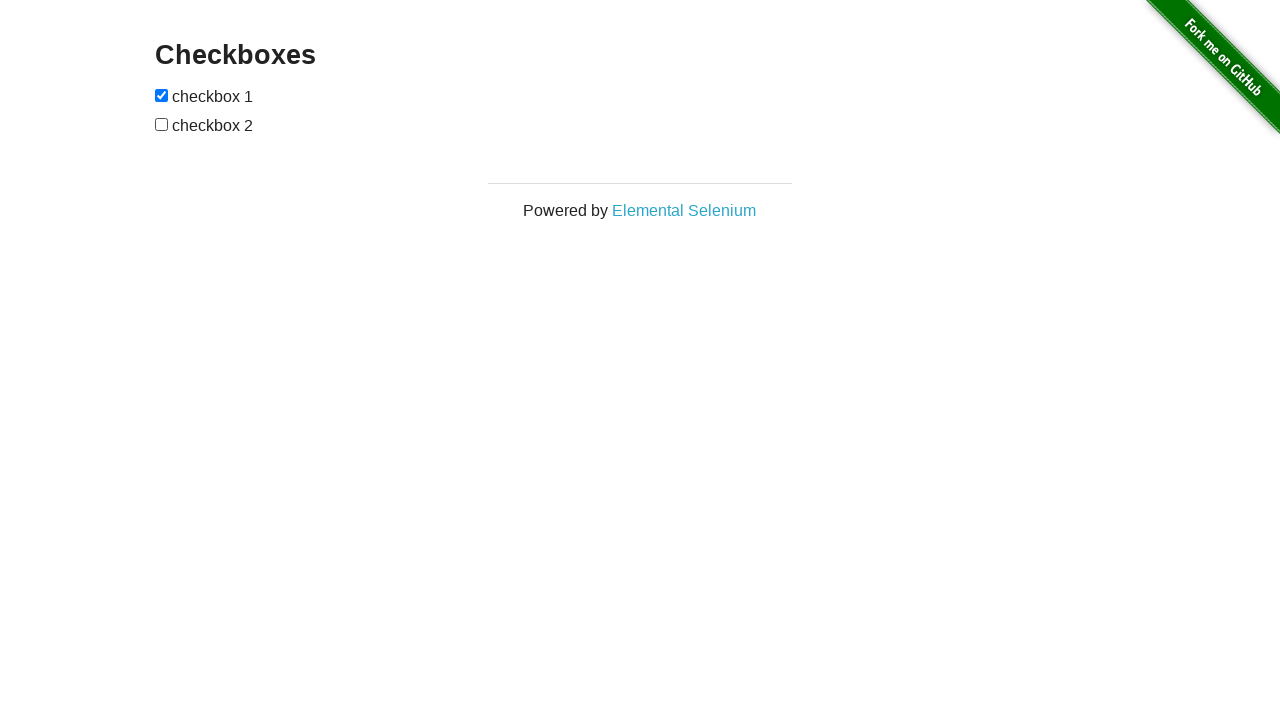

Verified final state of checkbox 2 after clicking
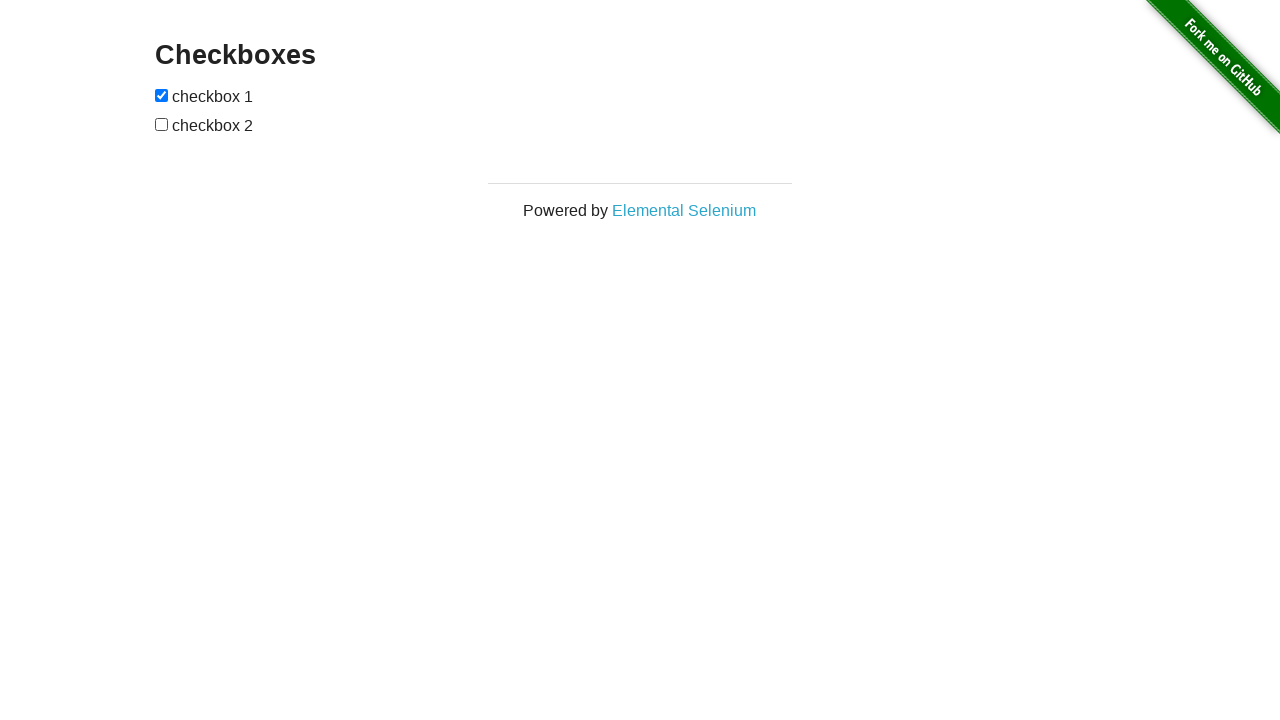

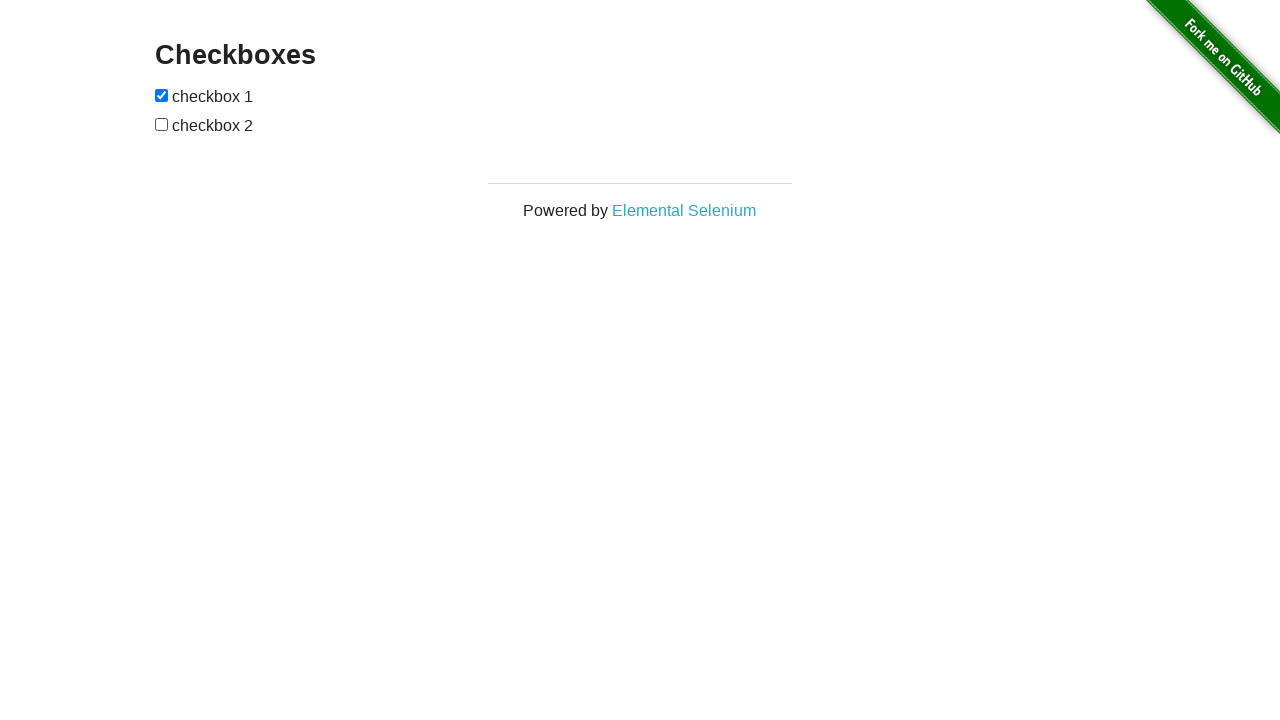